Tests the progress bar functionality by clicking Start, waiting for the progress bar to reach 75%, and then clicking Stop.

Starting URL: http://uitestingplayground.com/progressbar

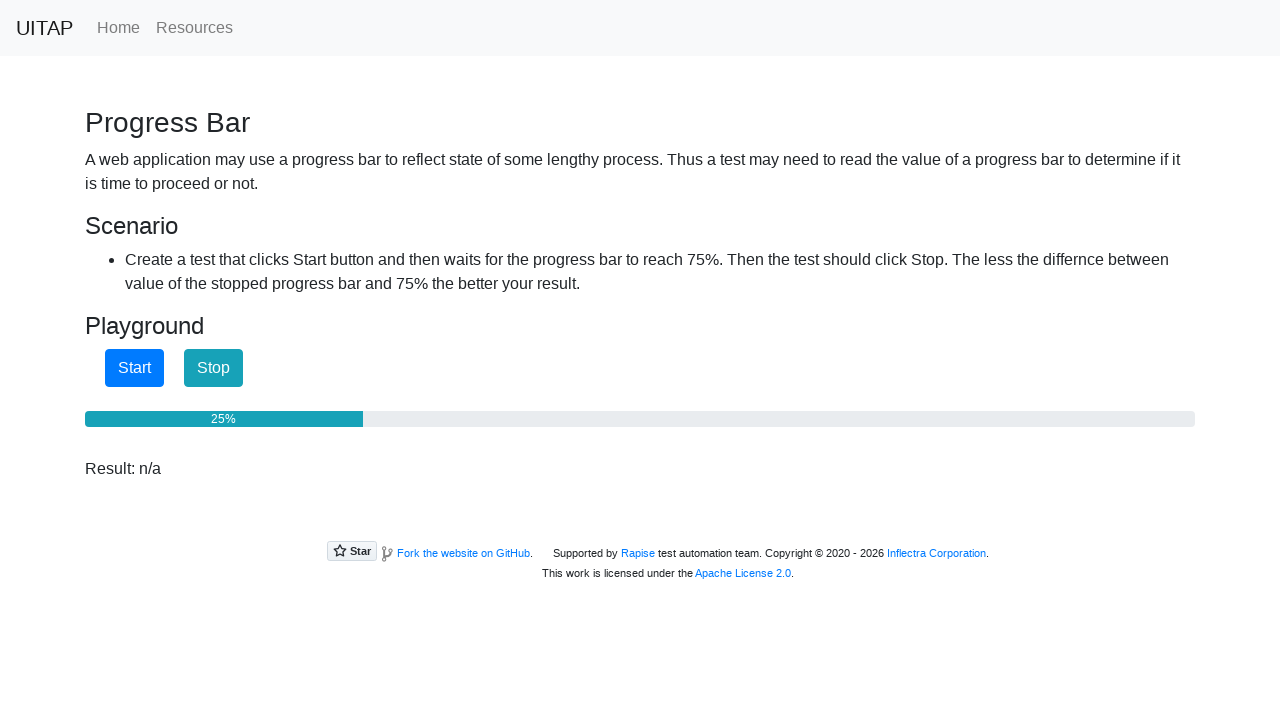

Start button loaded and ready
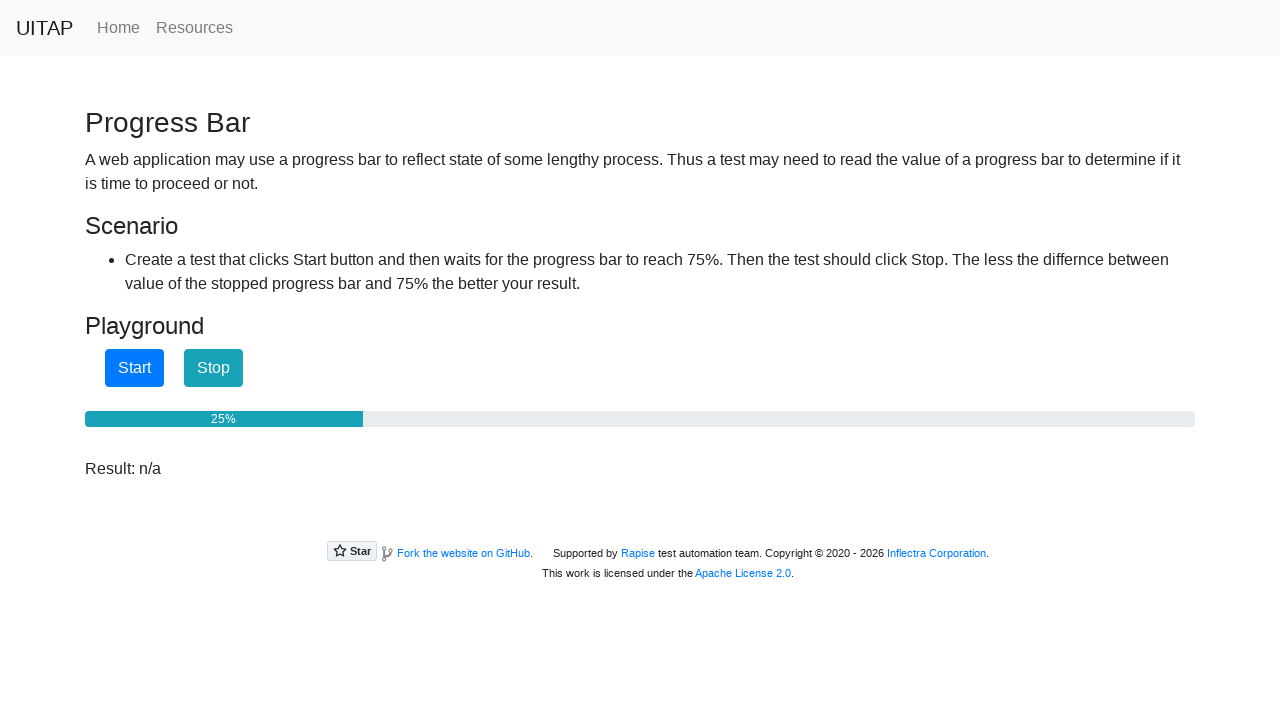

Clicked Start button to begin progress bar at (134, 368) on button#startButton
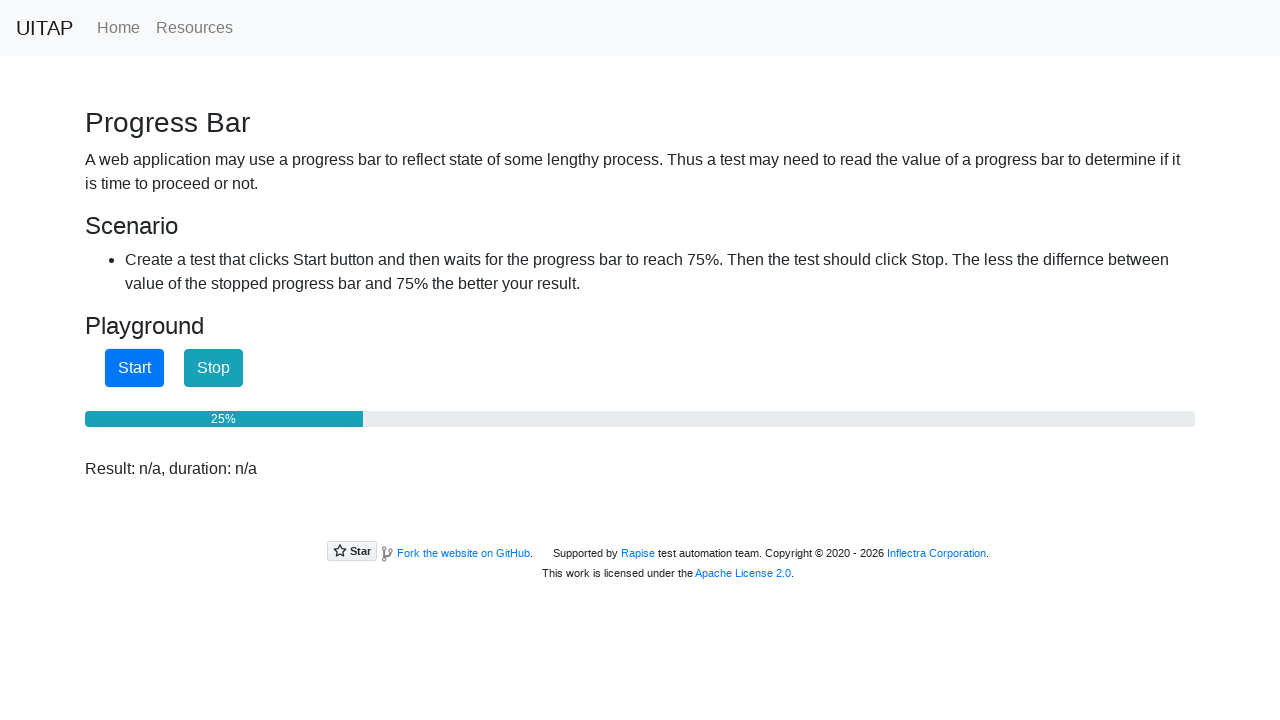

Progress bar reached 75%
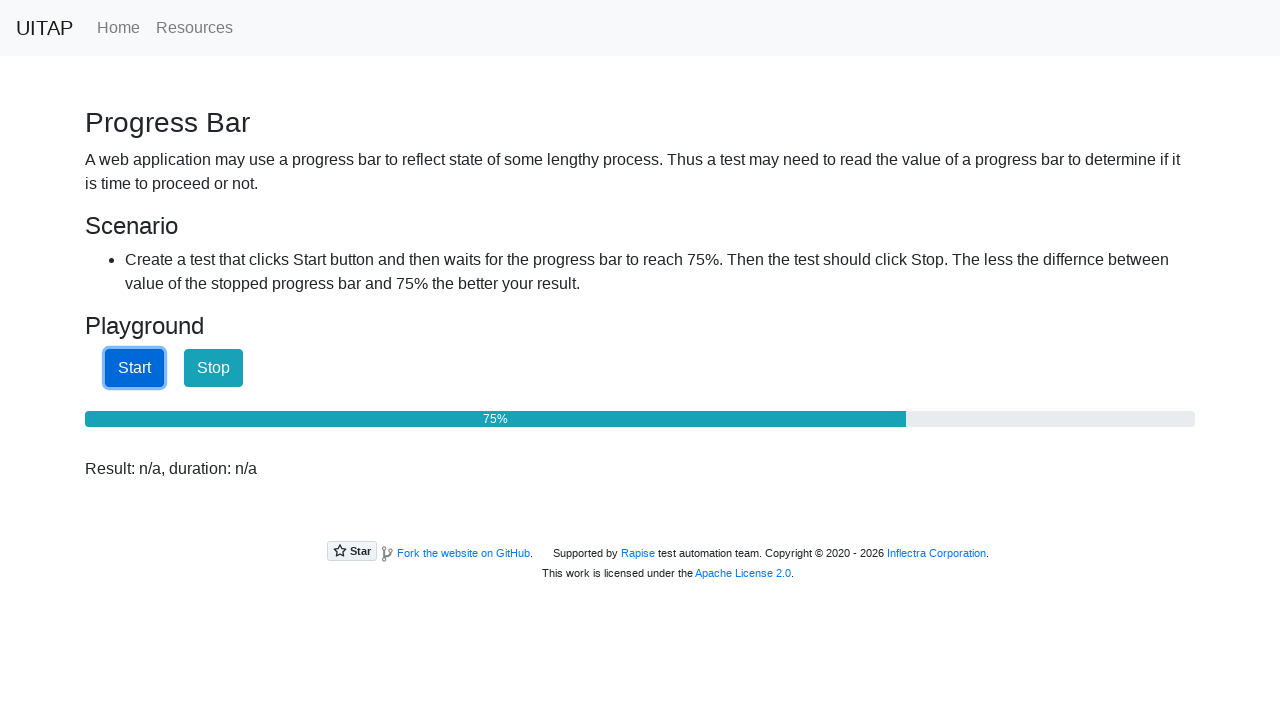

Clicked Stop button to halt progress bar at (214, 368) on button#stopButton
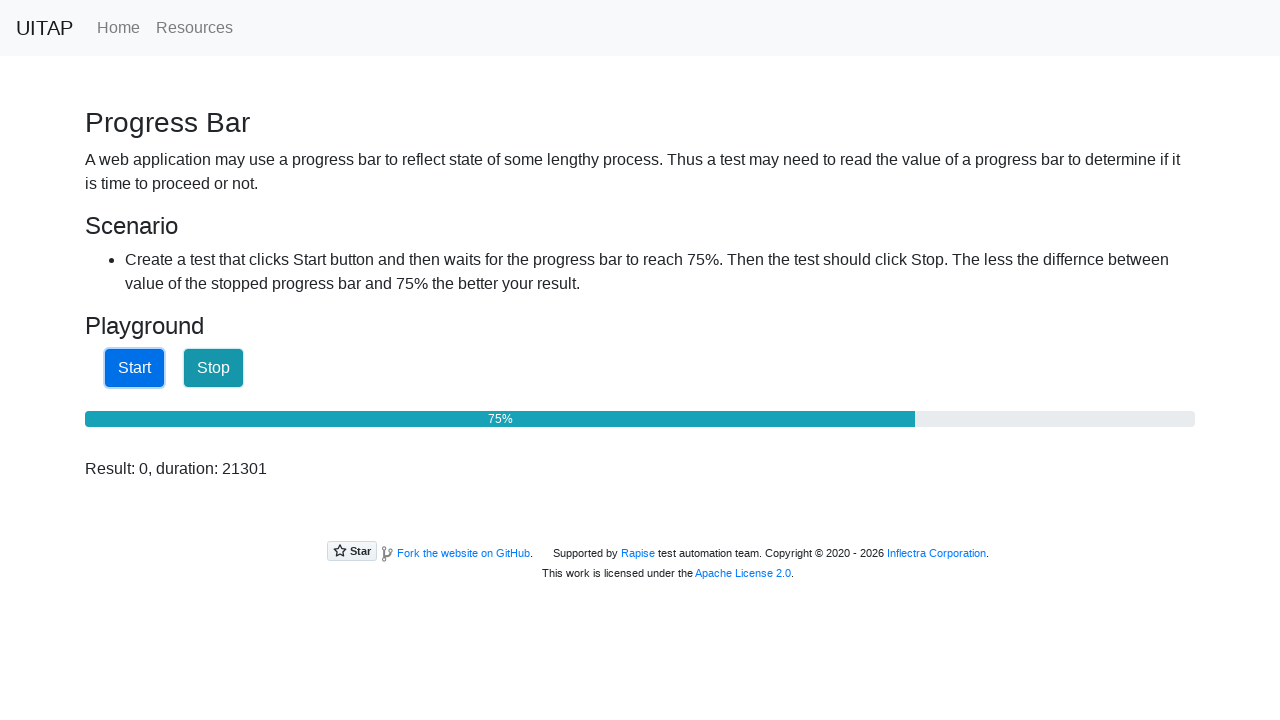

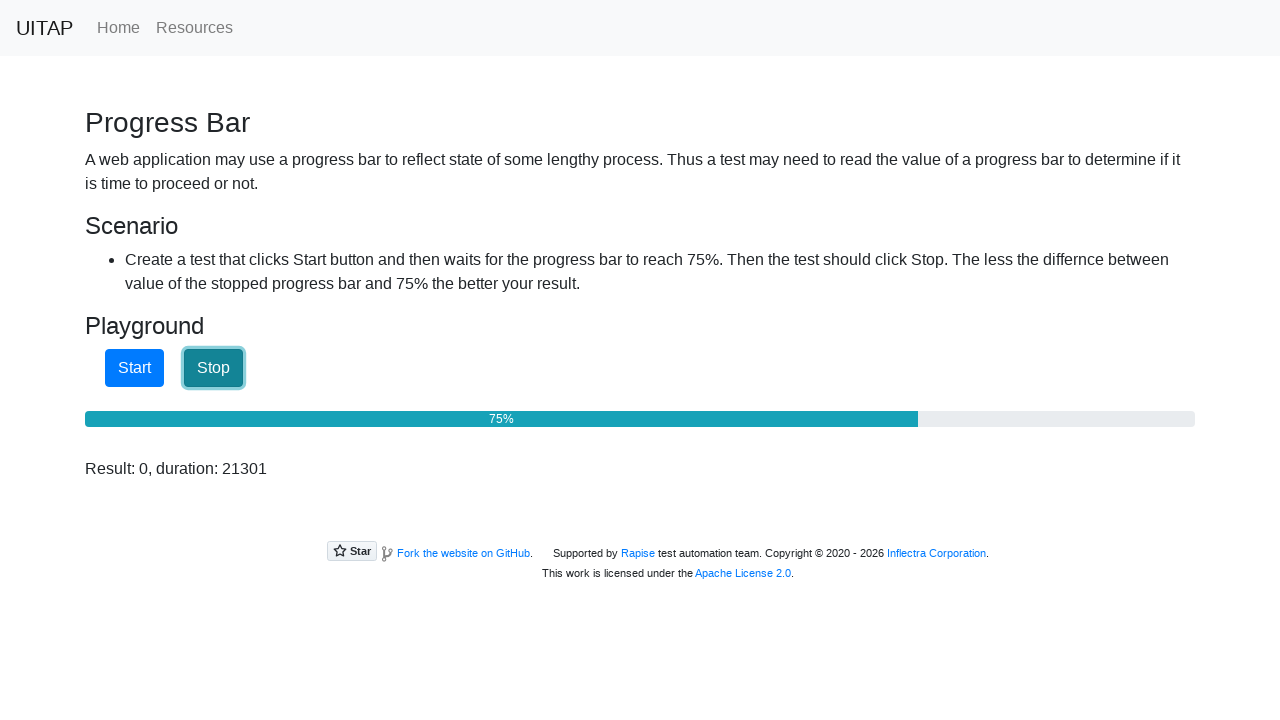